Tests filling the first name field on a practice automation form

Starting URL: https://demoqa.com/automation-practice-form

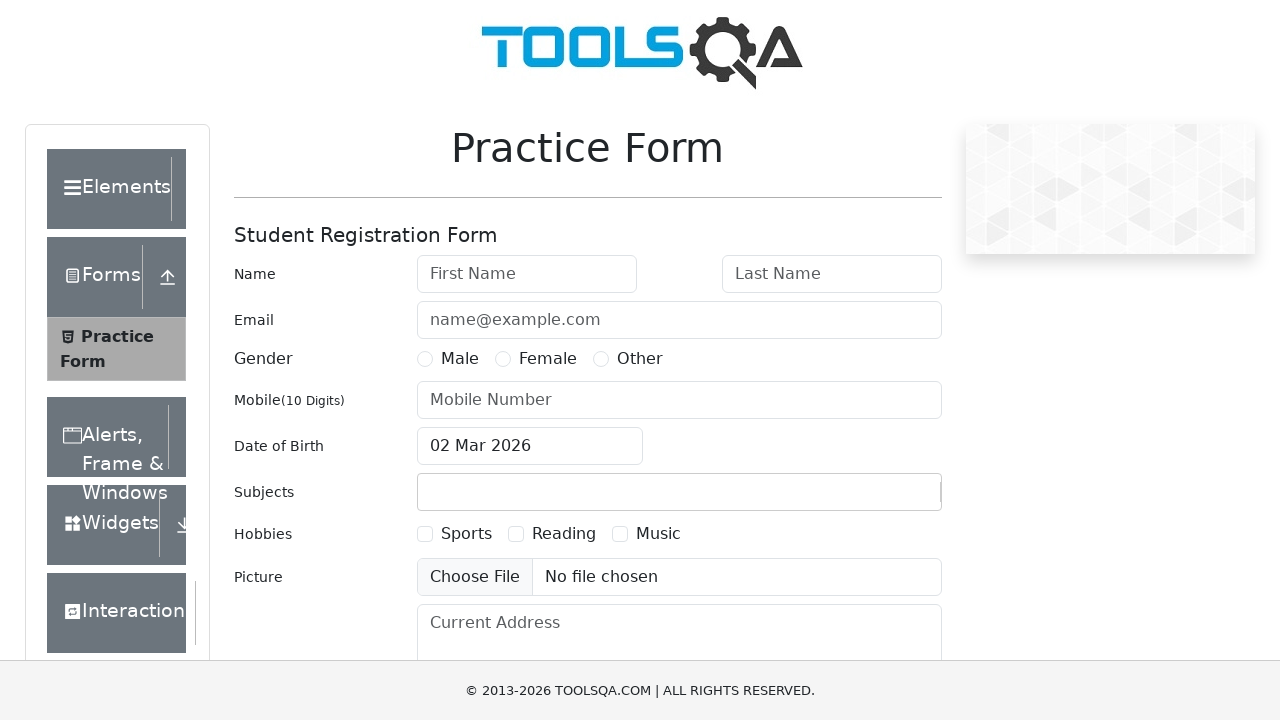

Filled first name field with 'Pavan' on input#firstName
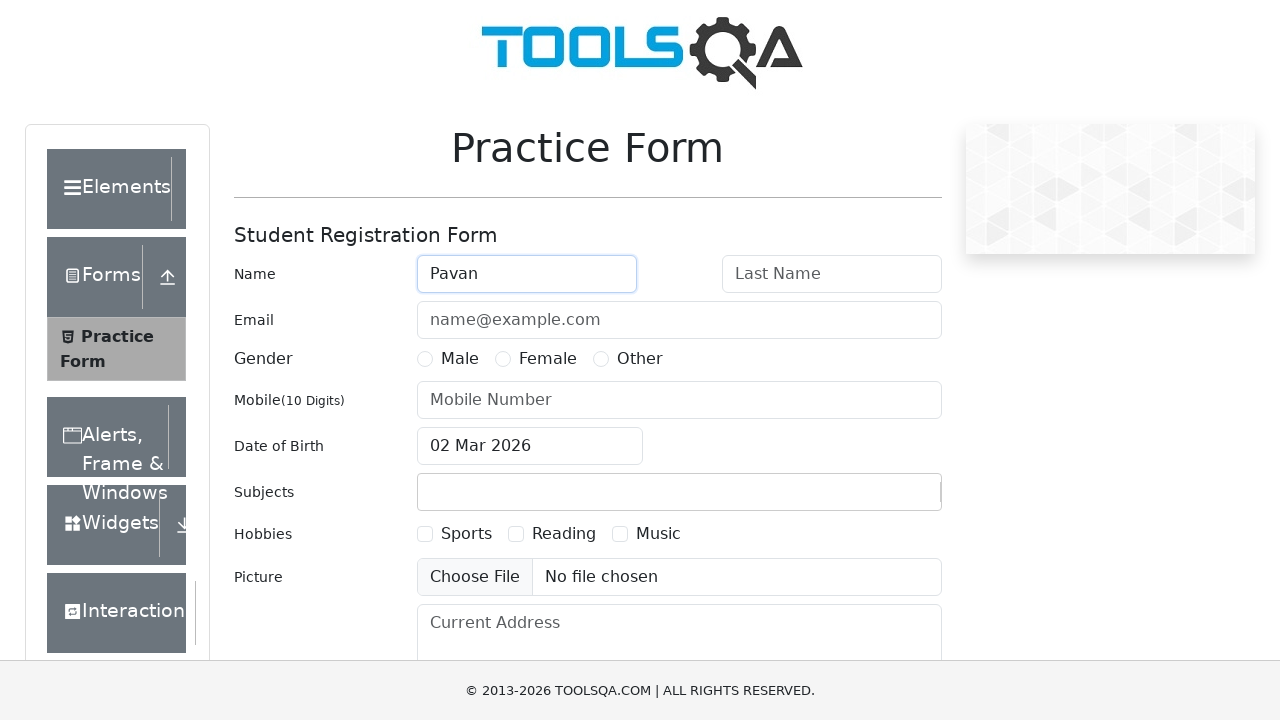

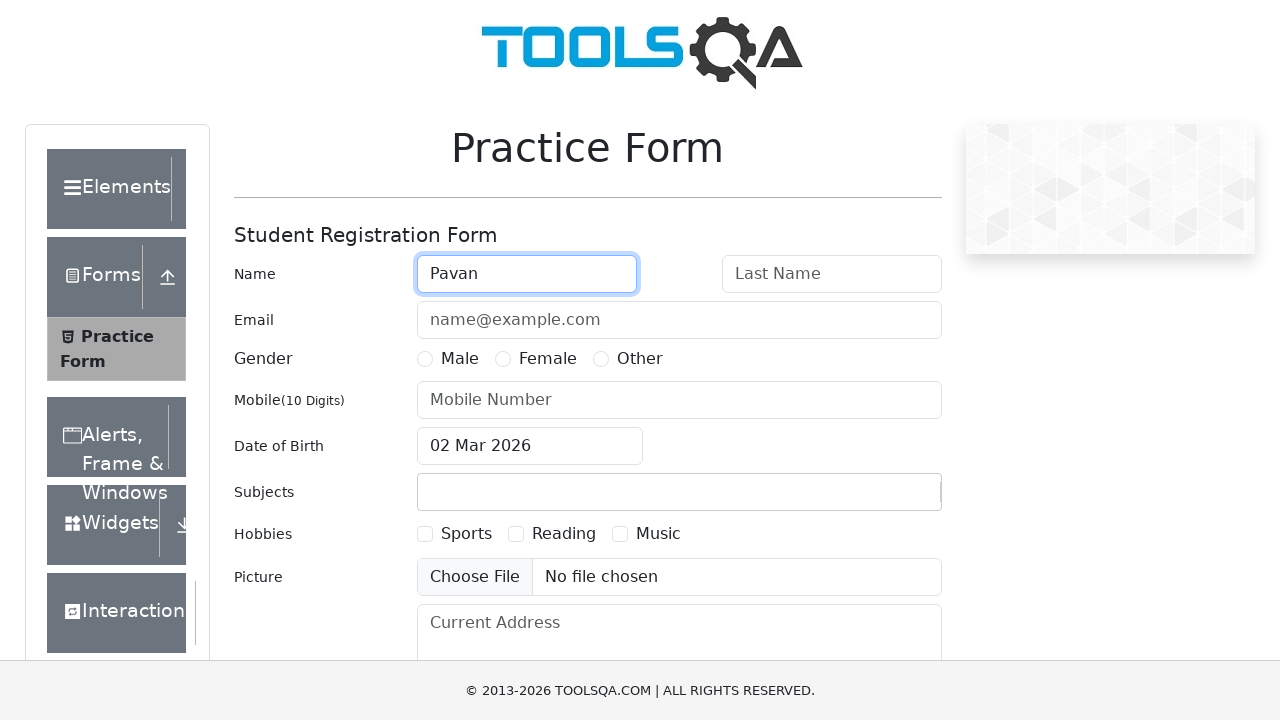